Navigates to Endava website, then navigates to Selenium website and performs a page refresh

Starting URL: https://www.endava.com/

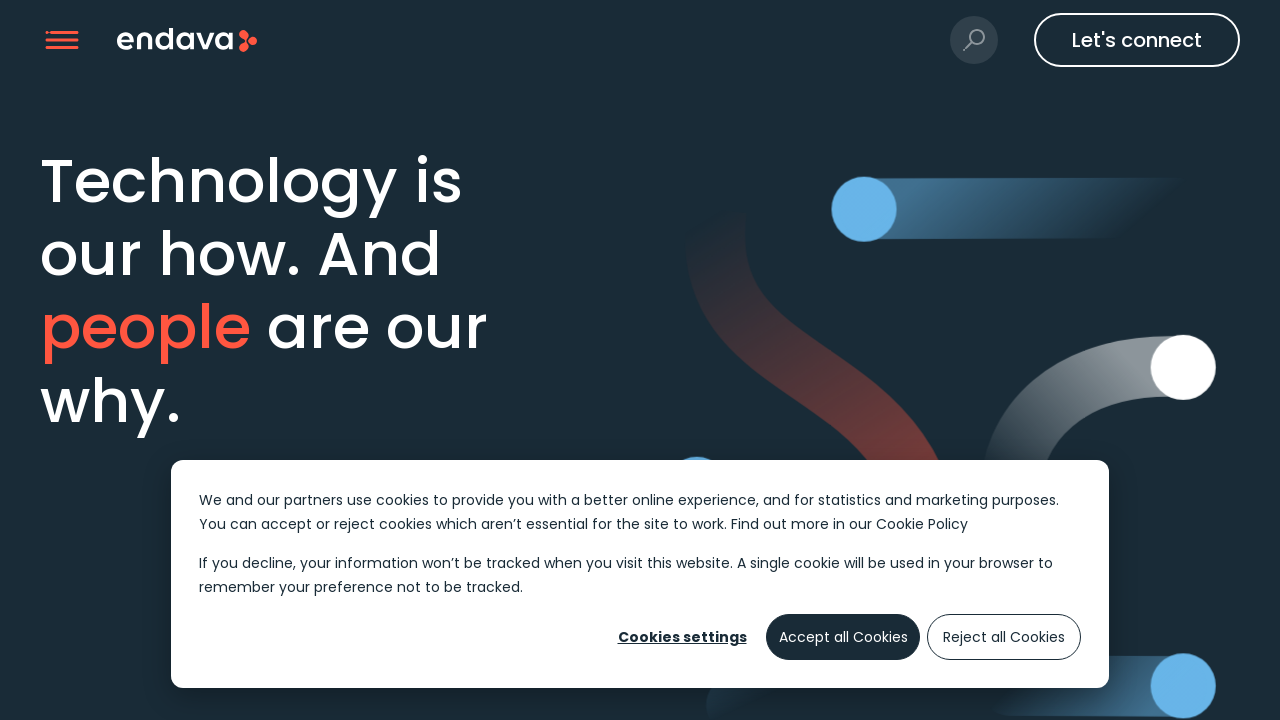

Navigated to Endava website
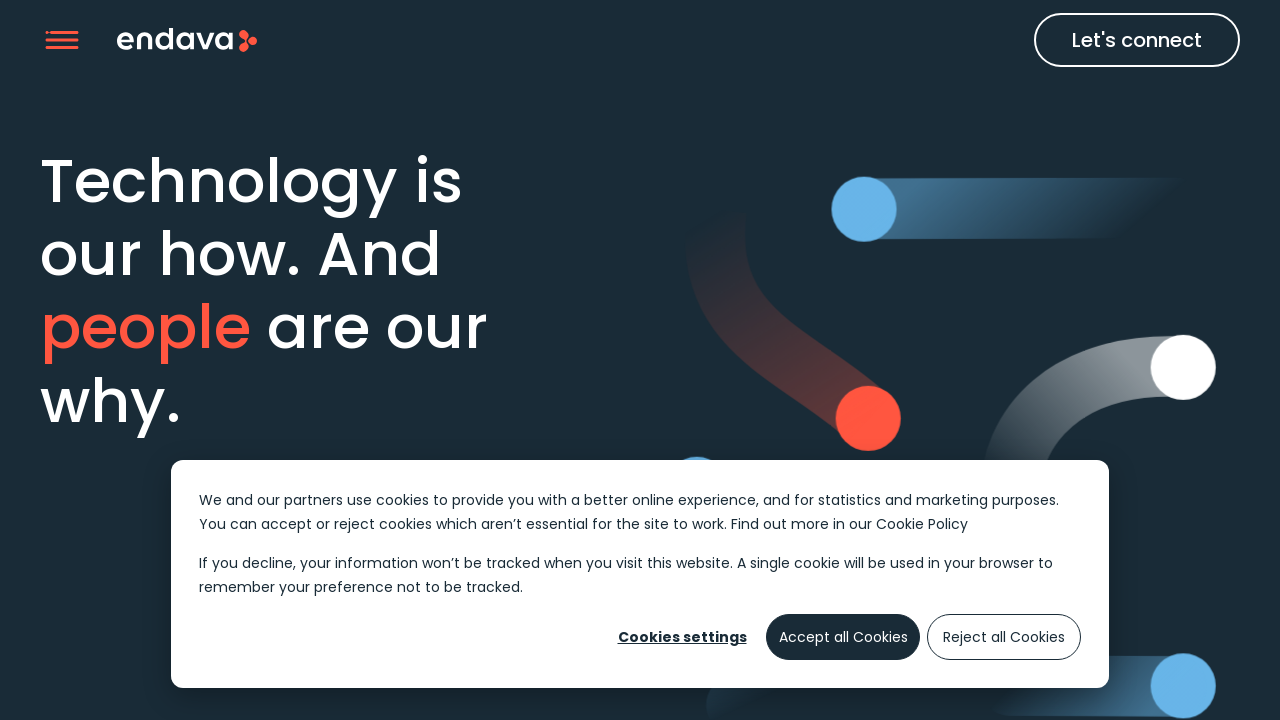

Navigated to Selenium website
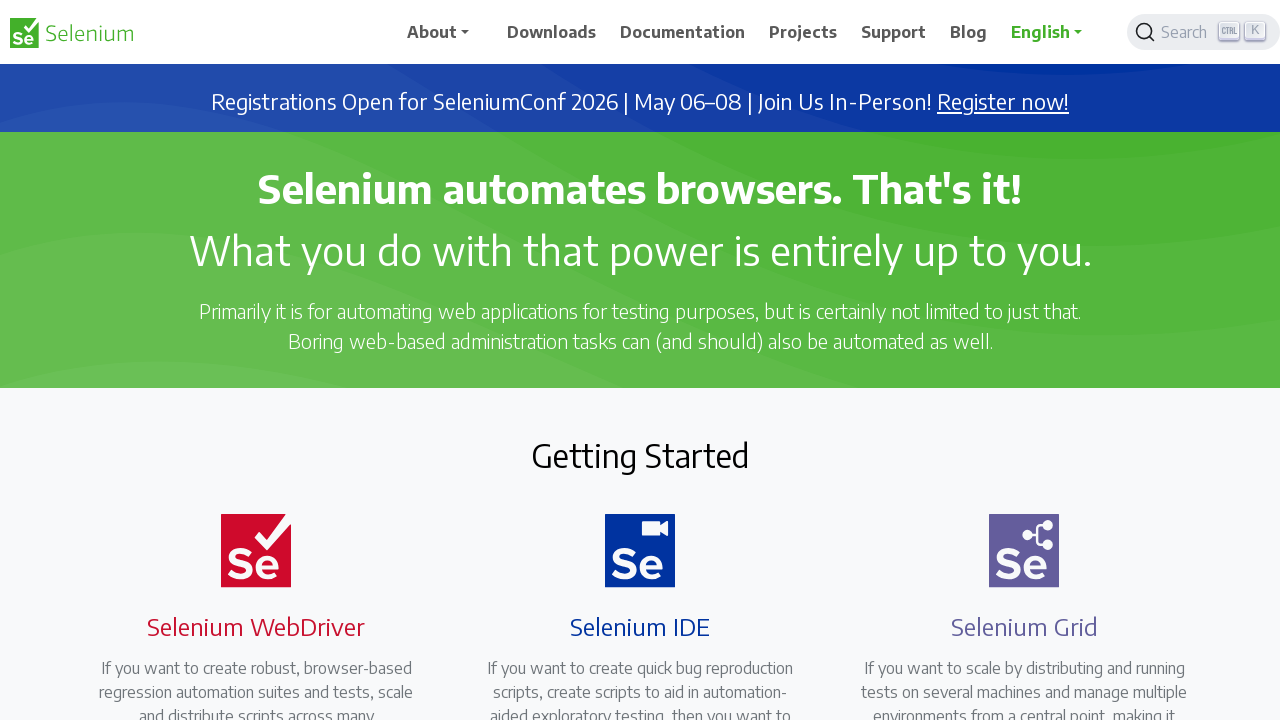

Refreshed the page
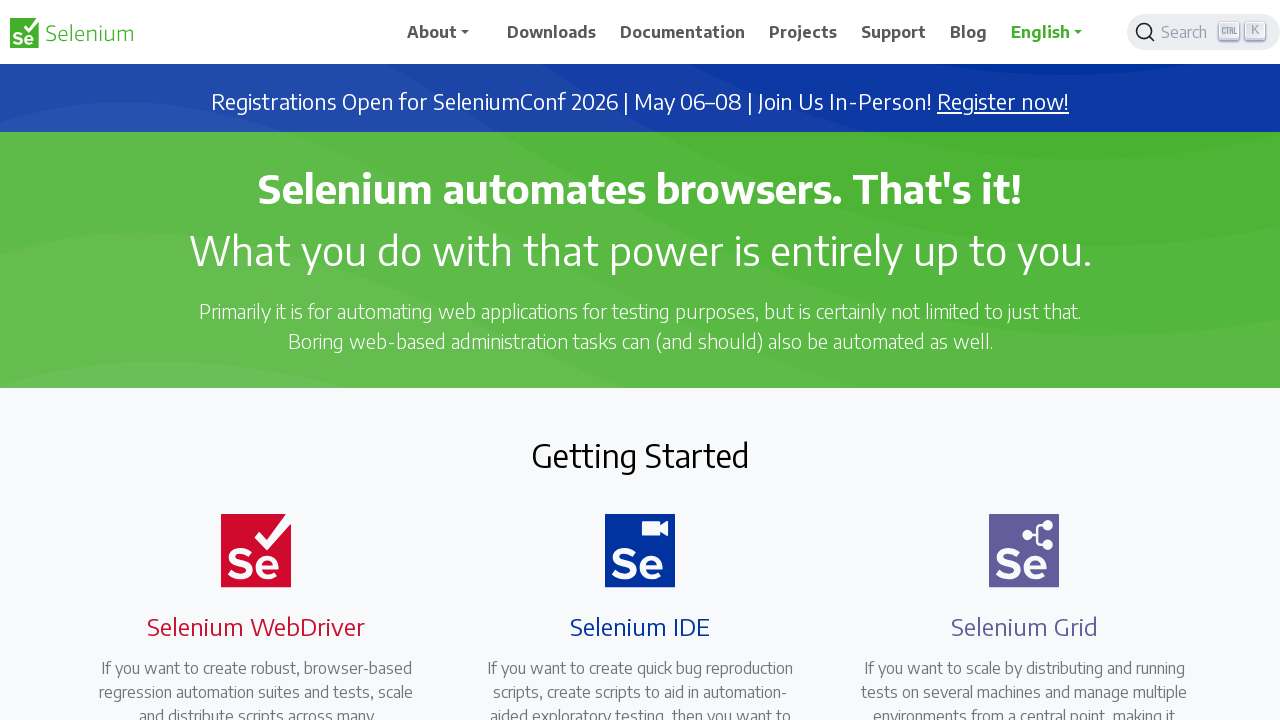

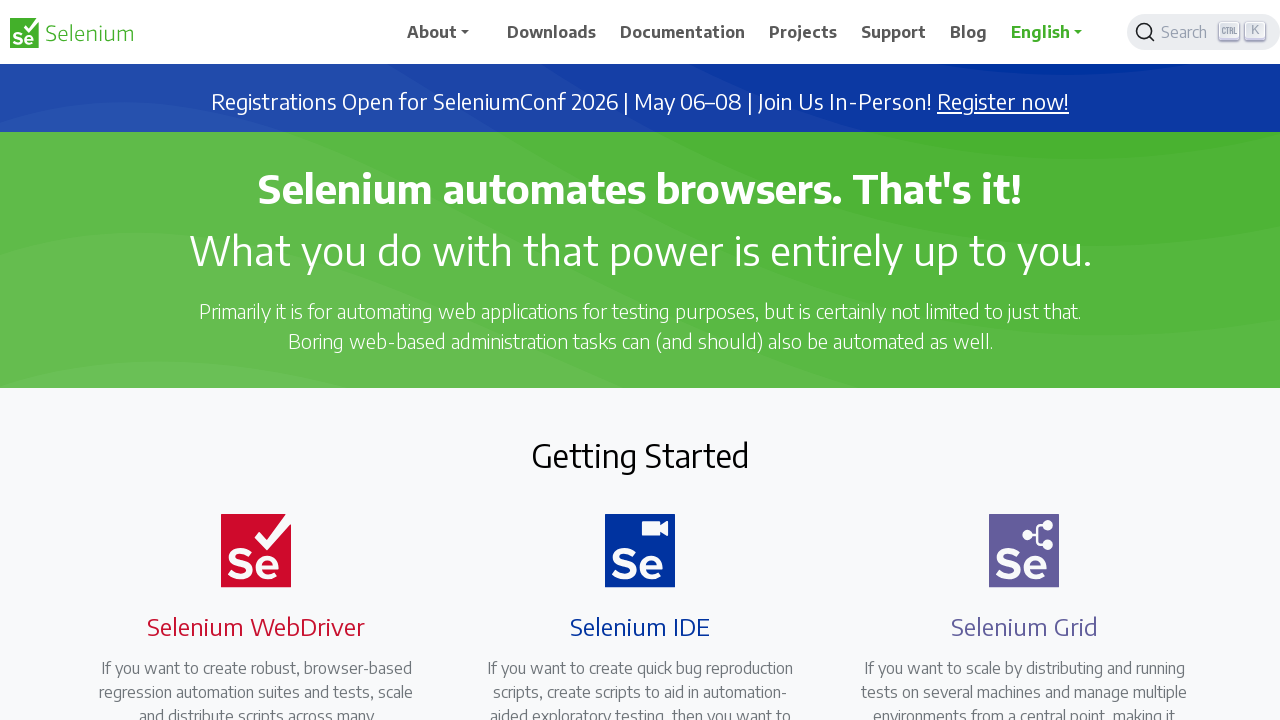